Tests window handling functionality by opening a new window, switching to it, and clicking on the Courses link

Starting URL: https://rahulshettyacademy.com/AutomationPractice

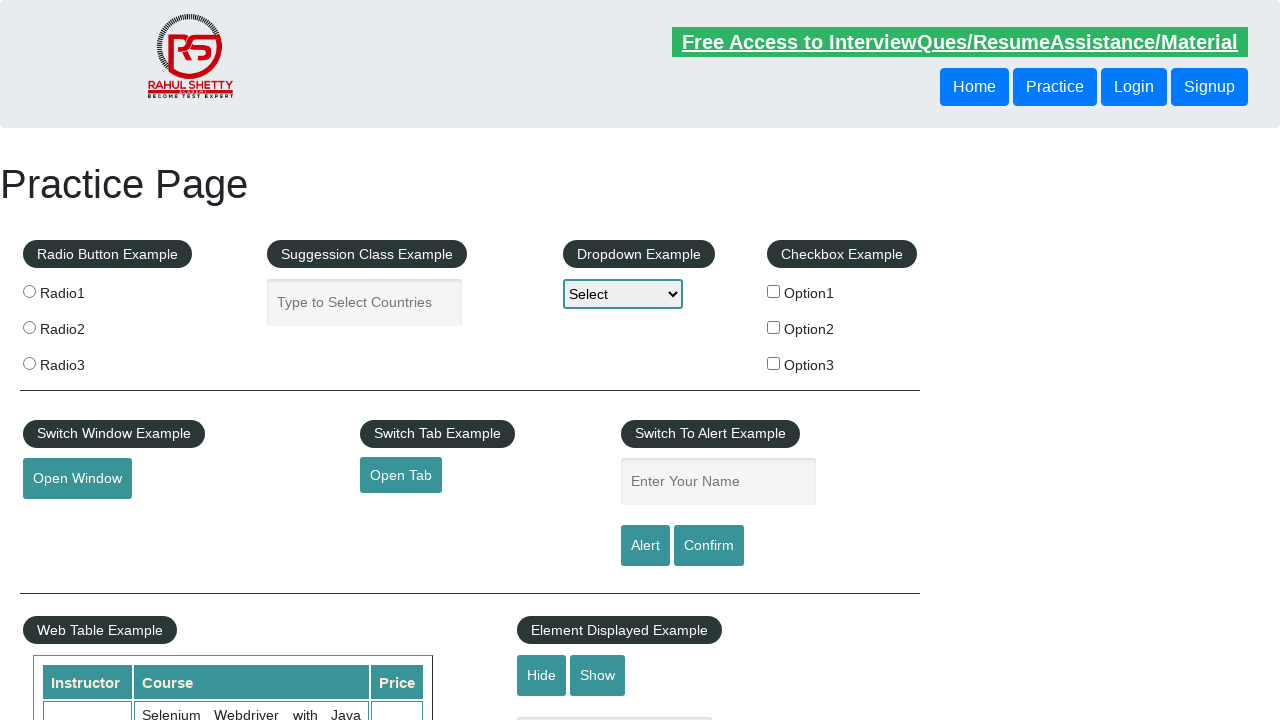

Clicked button to open new window at (77, 479) on #openwindow
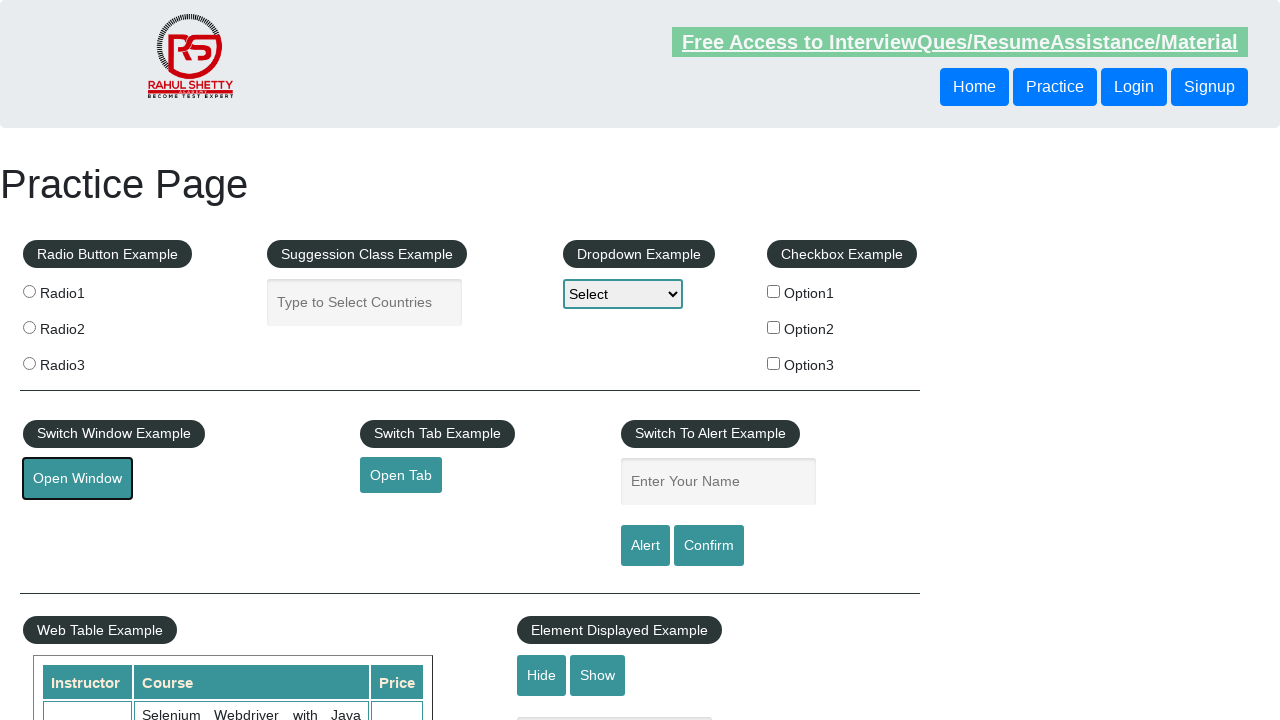

Waited 2 seconds for new window to open
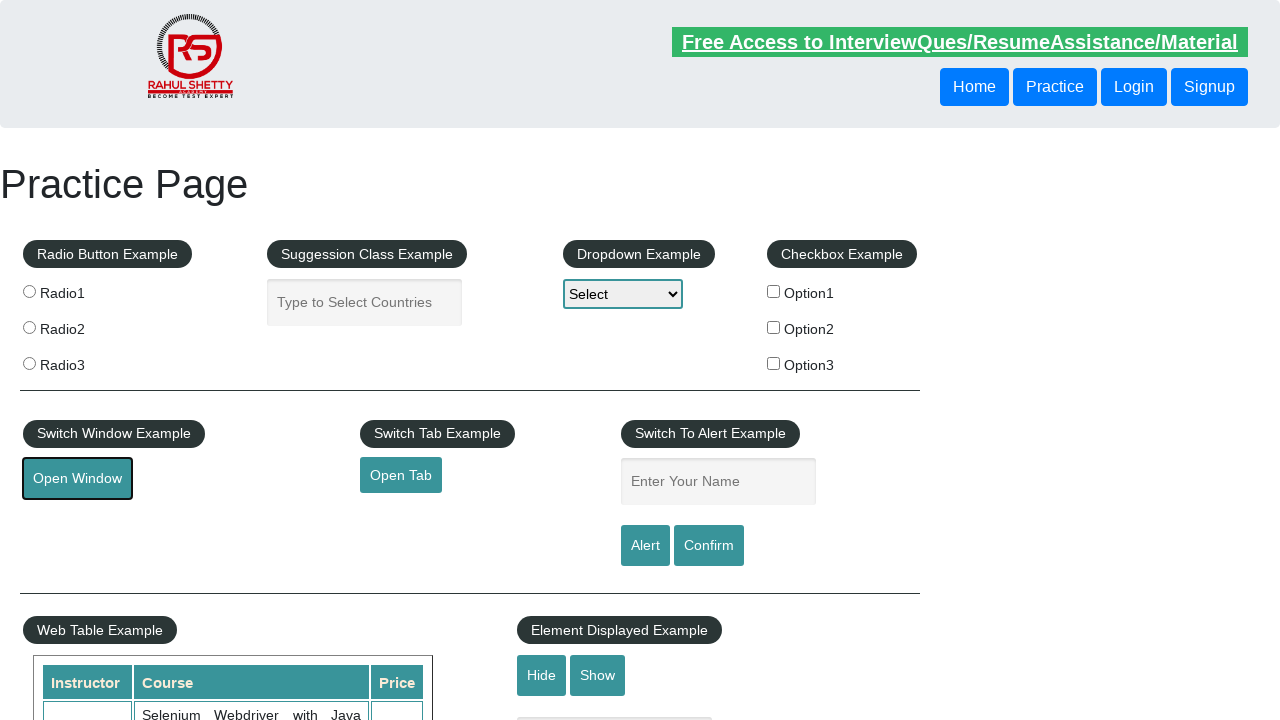

Retrieved all open pages/windows from context
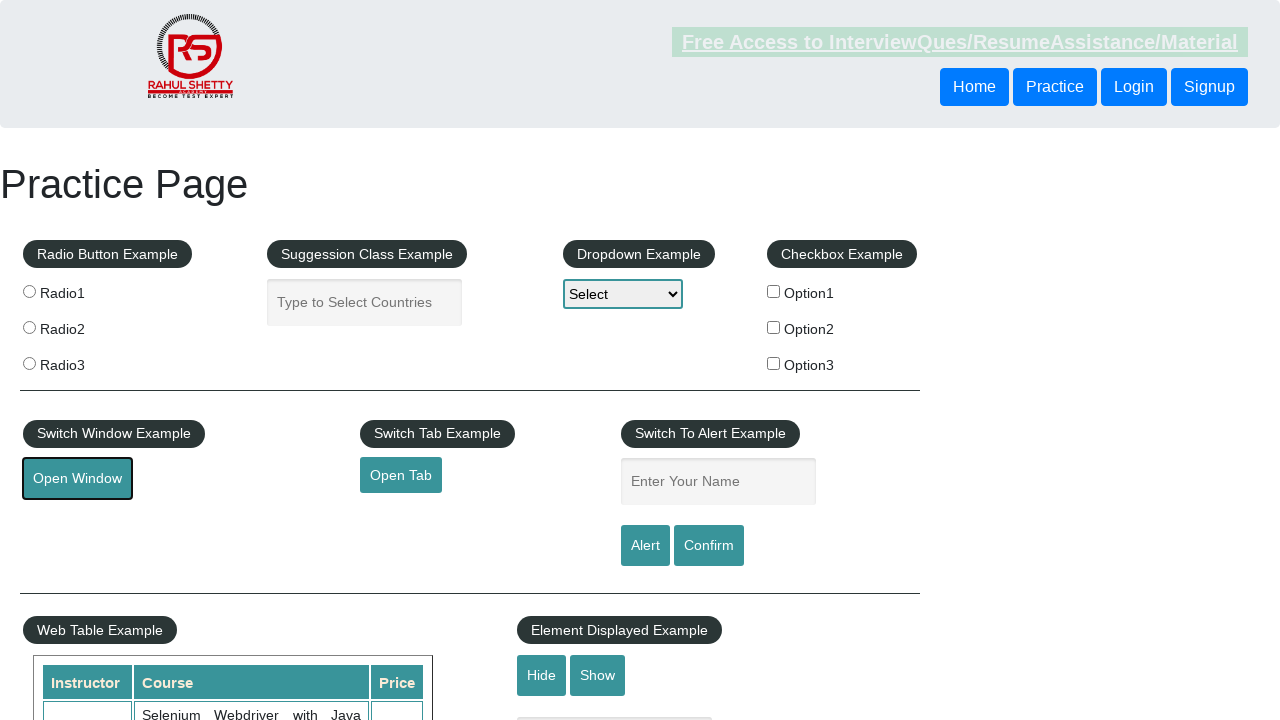

Switched to newly opened window (second page)
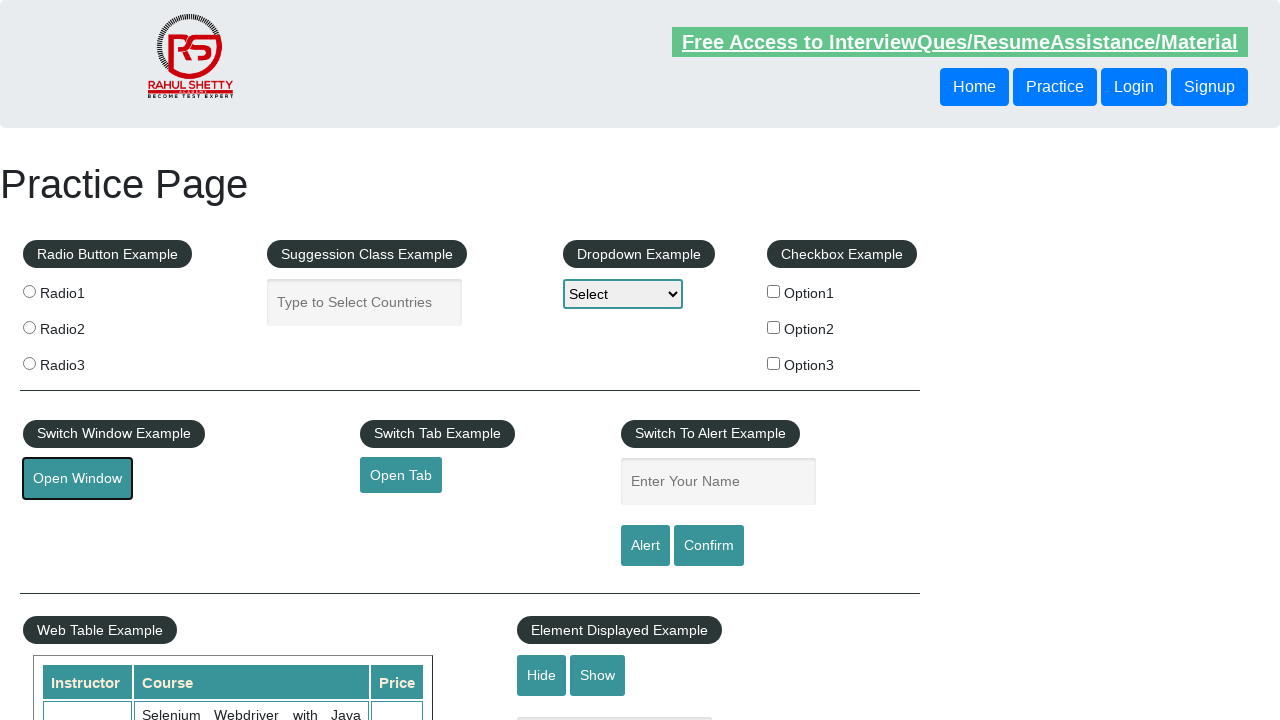

Clicked on Courses link in the new window at (1052, 124) on a:text('Courses')
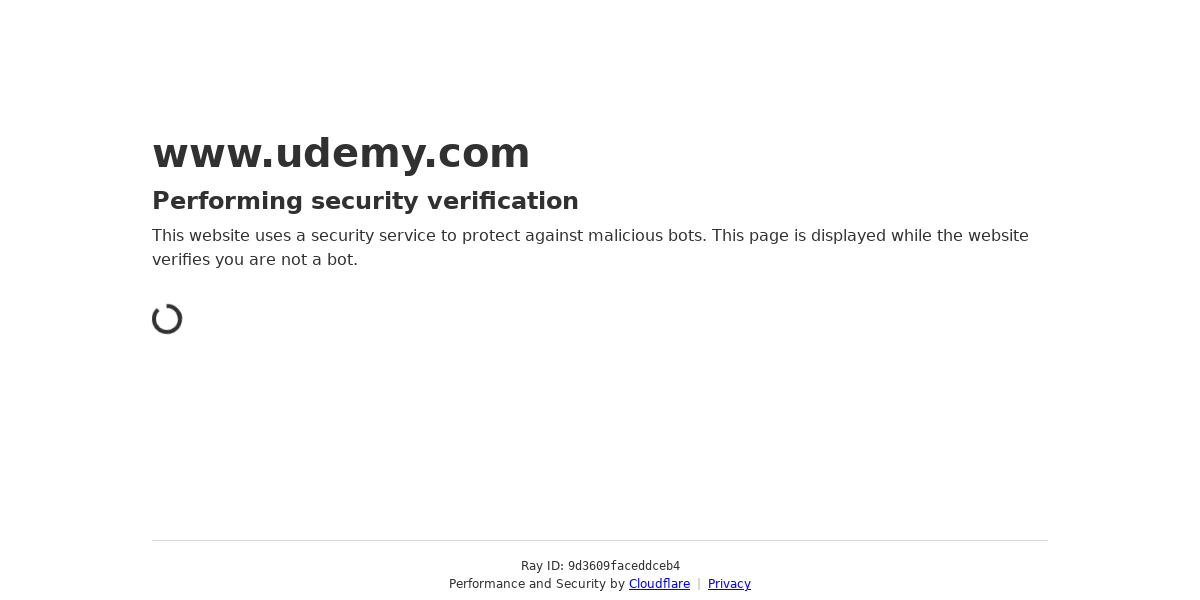

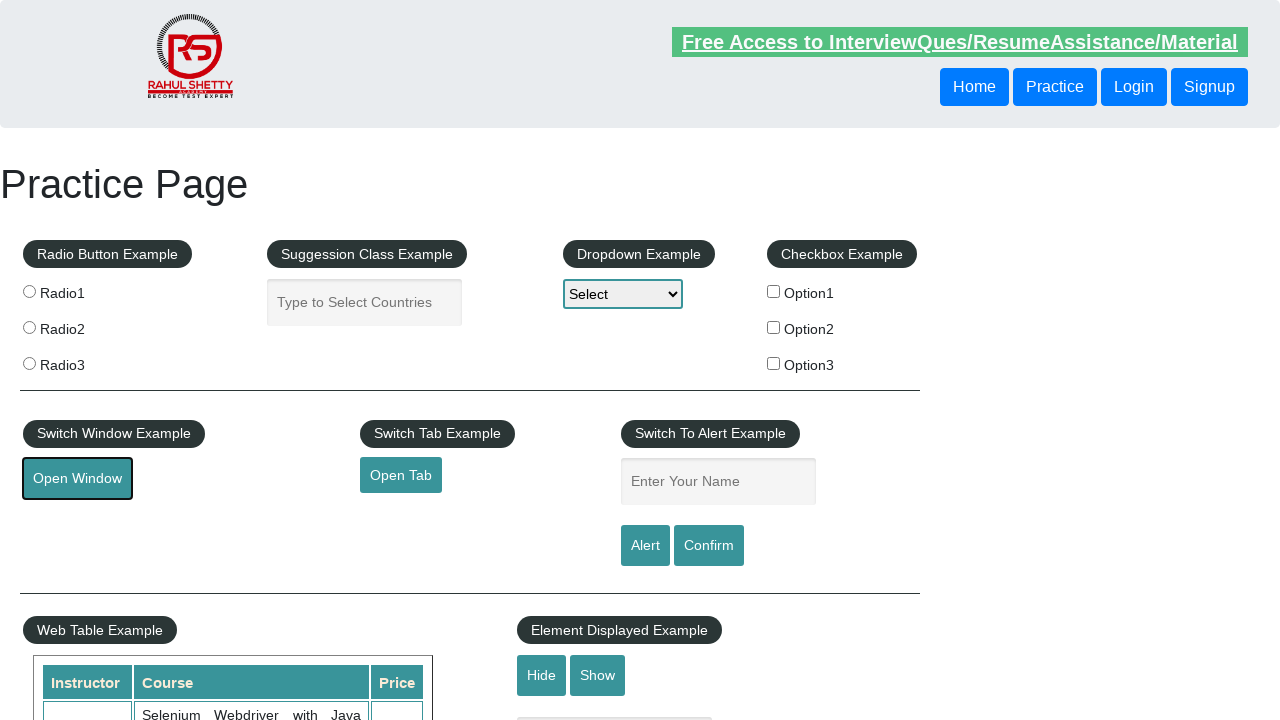